Tests the Multiple Buttons page by clicking on the "Multiple Buttons" link, then clicking the "Don't Click" button, and verifying the result message displays "Now it's gone!"

Starting URL: https://practice.cydeo.com/

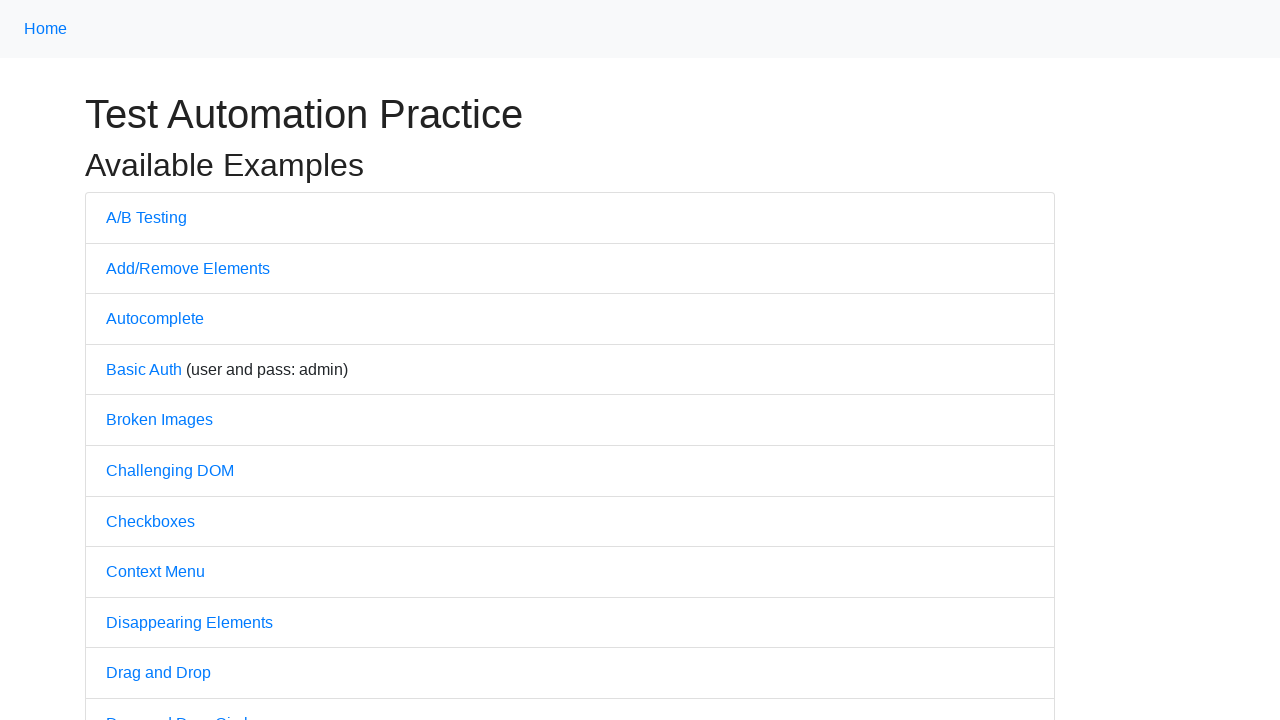

Clicked on 'Multiple Buttons' link at (163, 360) on a:has-text('Multiple')
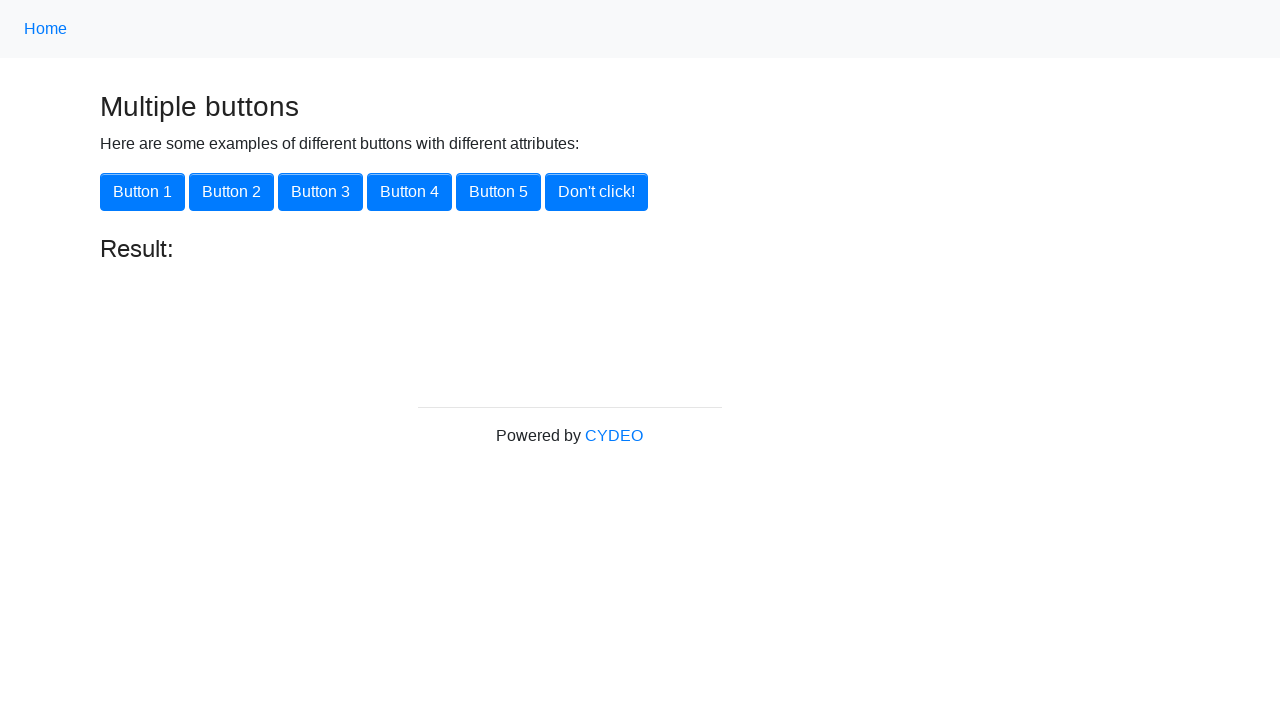

Clicked the 'Don't Click' button at (596, 192) on #disappearing_button
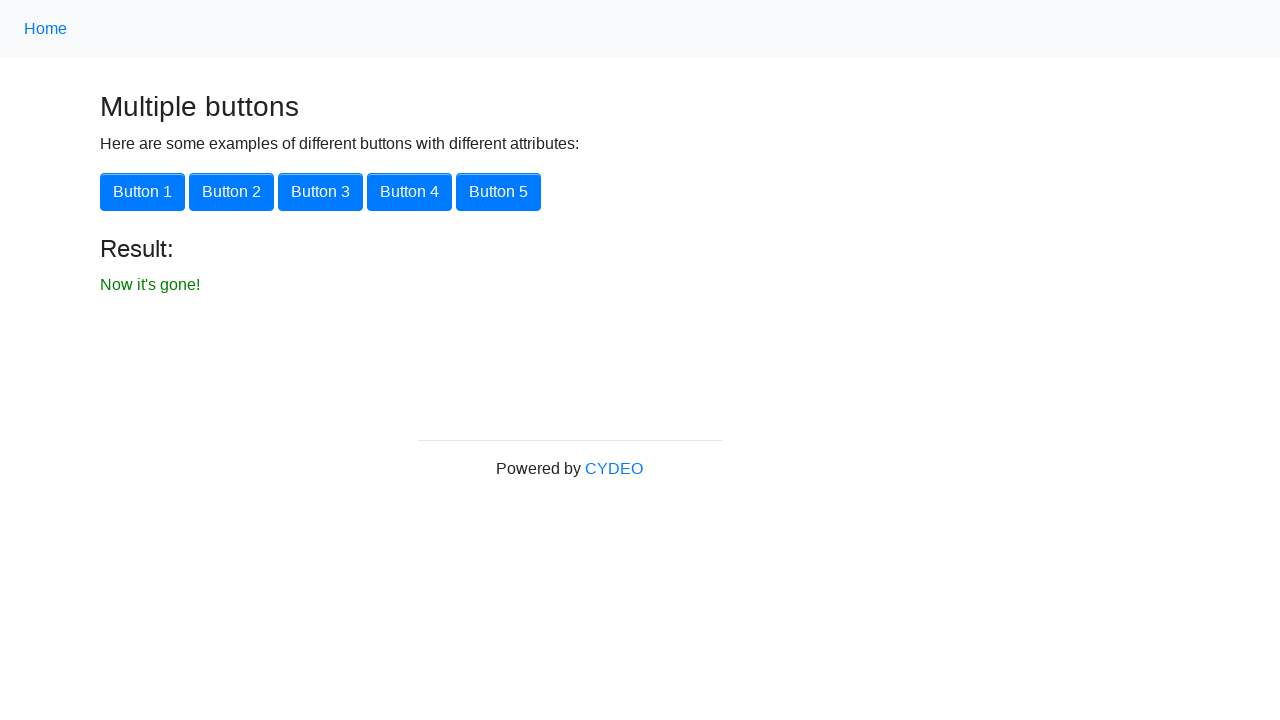

Result message element loaded
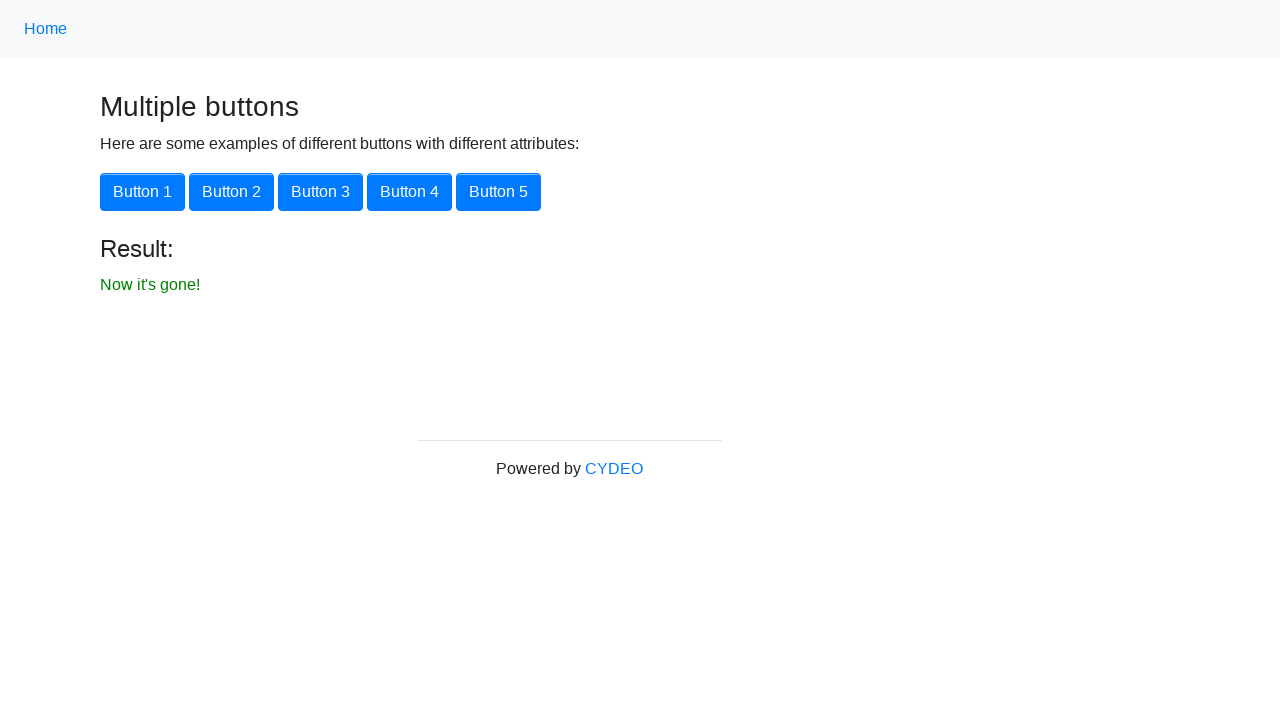

Retrieved result message text content
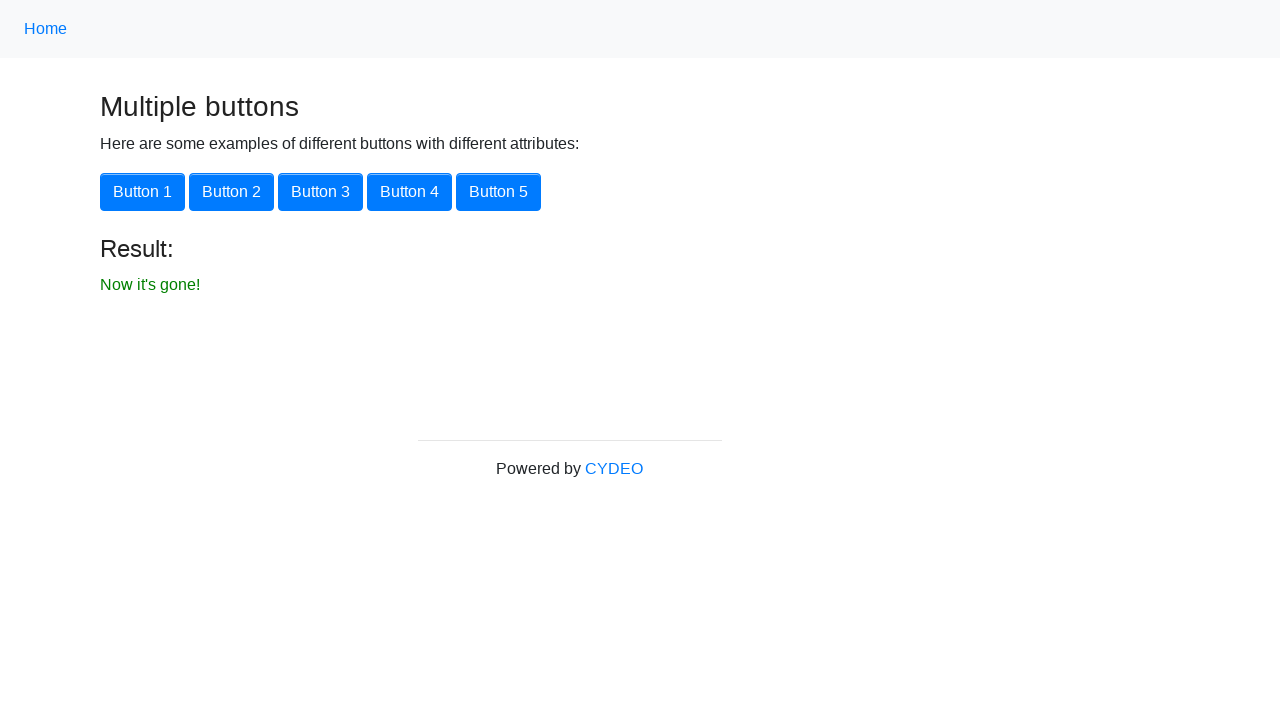

Verified result message displays 'Now it's gone!'
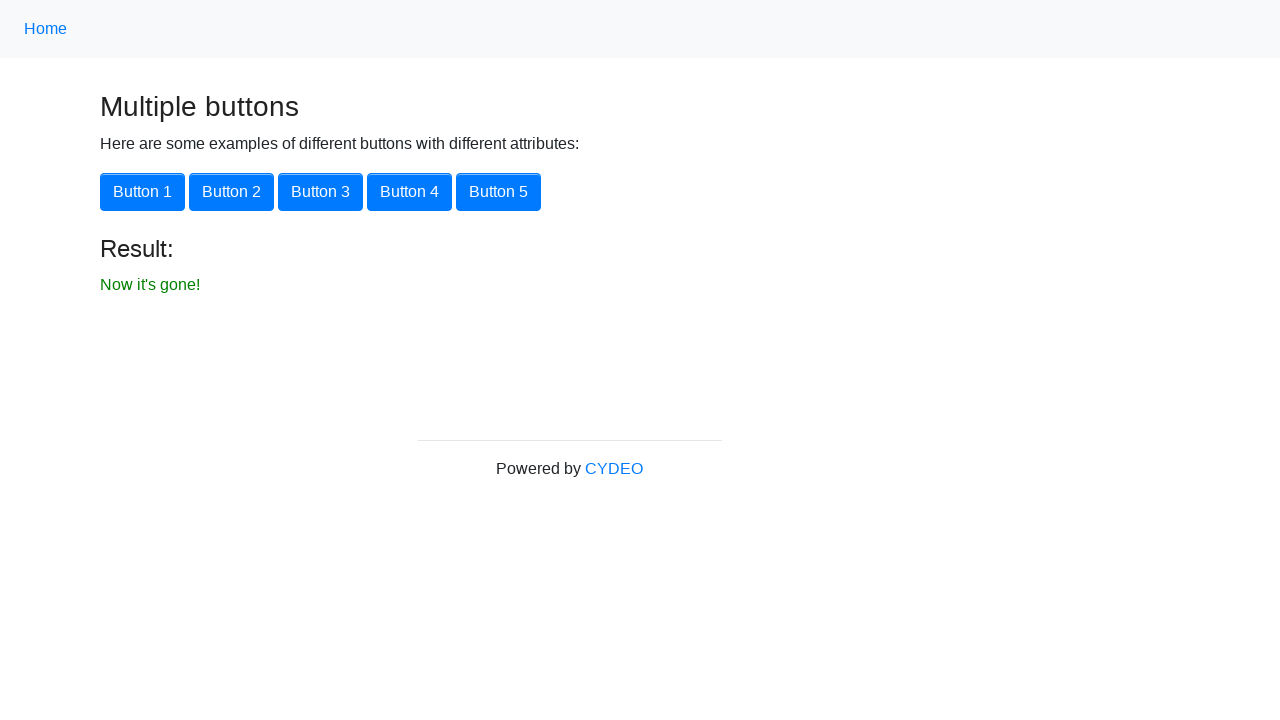

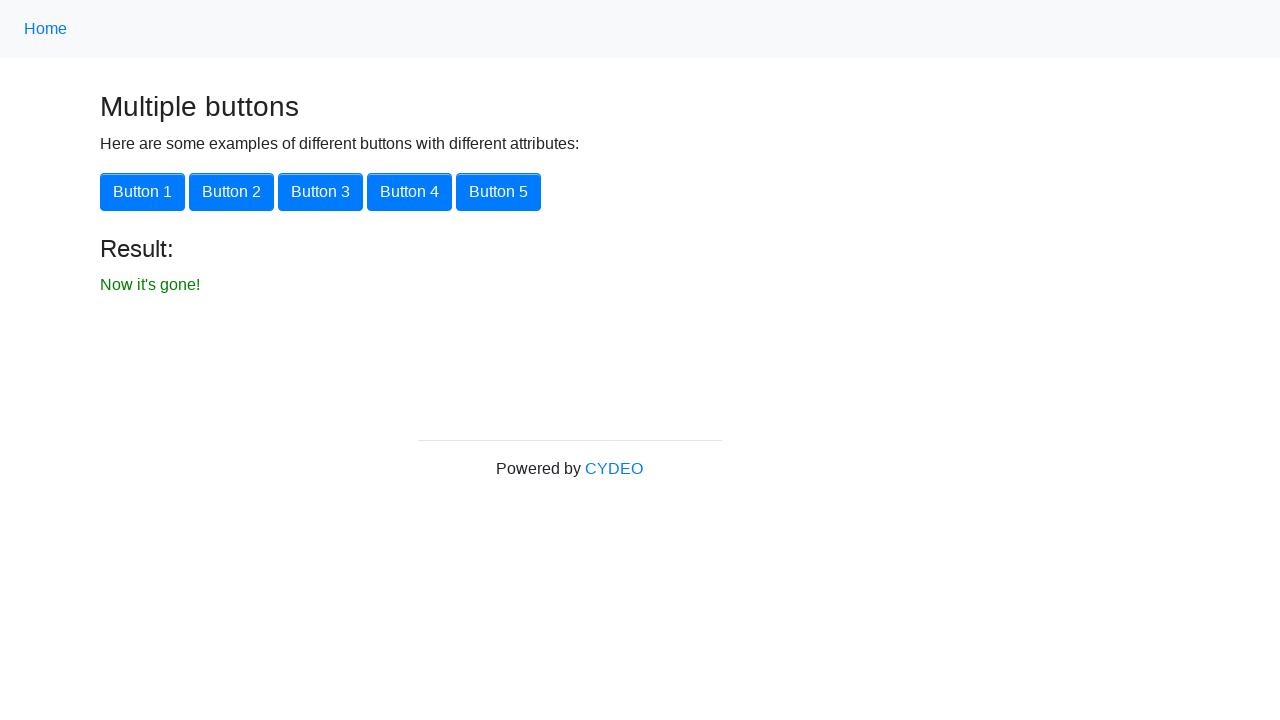